Tests a form page by verifying various input field states, filling in name and password fields, and submitting the form to check the response

Starting URL: https://d3pv22lioo8876.cloudfront.net/tiptop/

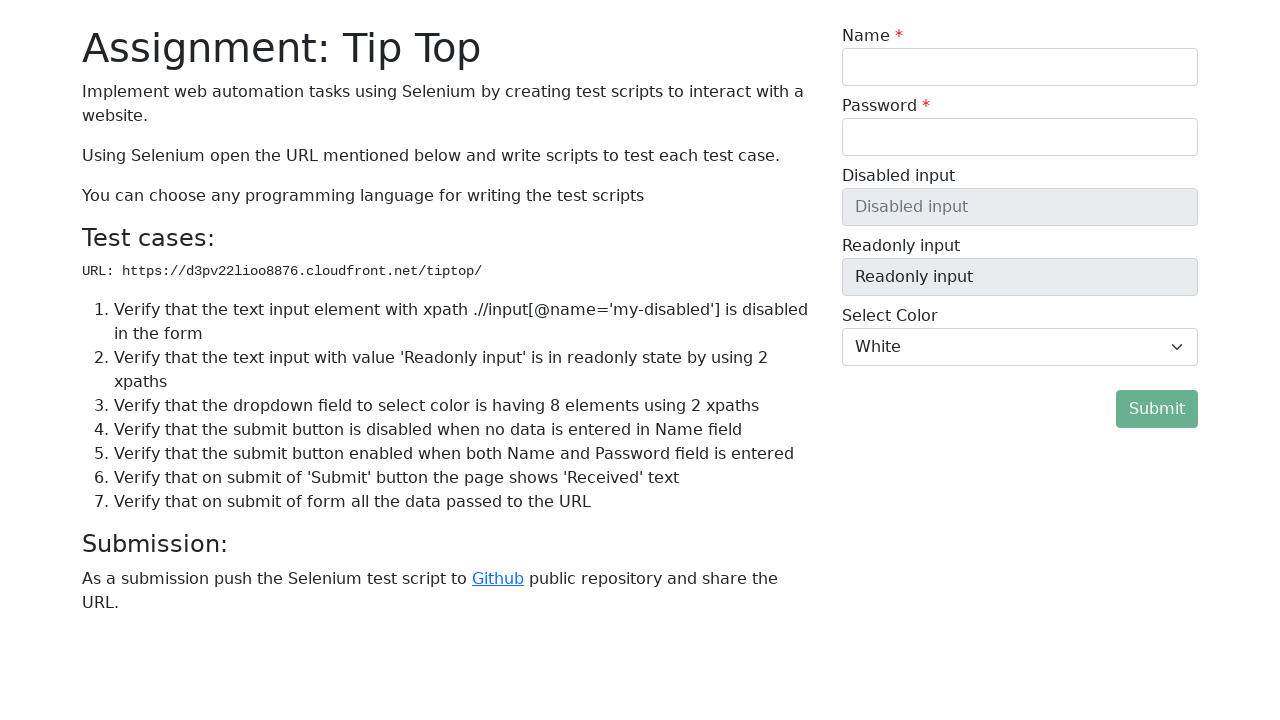

Verified that disabled input field is not enabled
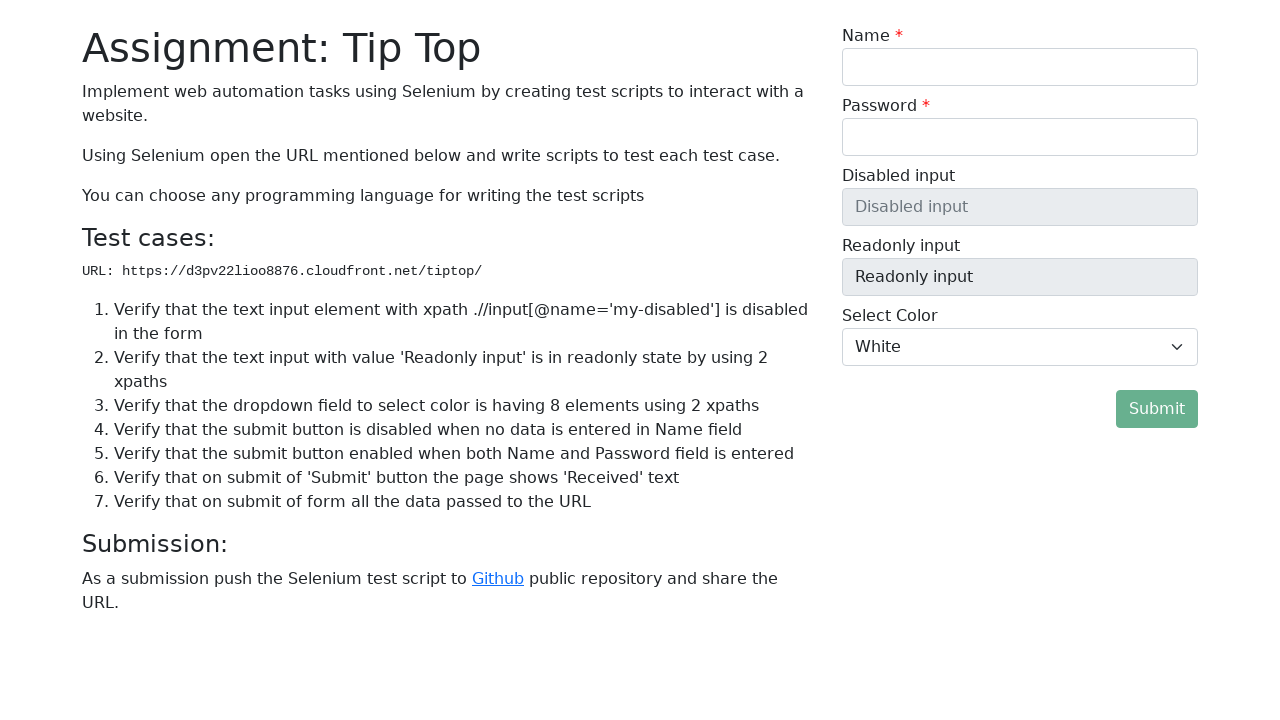

Verified readonly input field has correct value 'Readonly input'
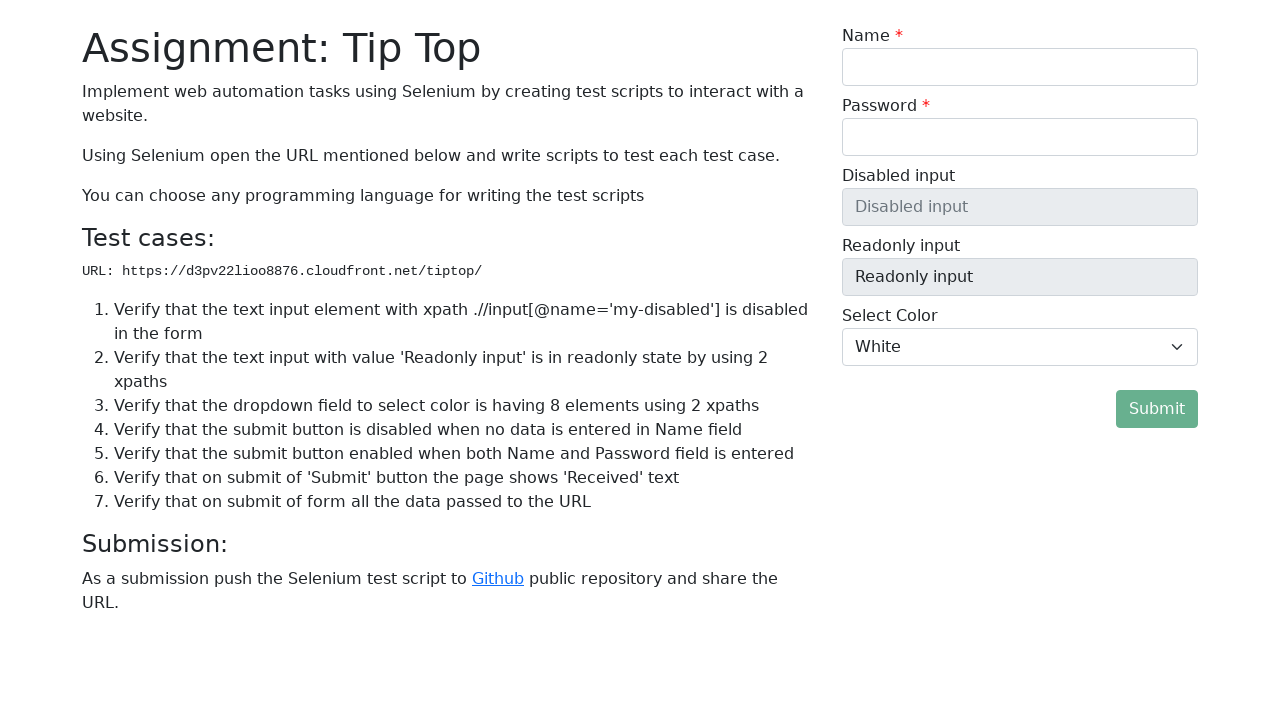

Verified color dropdown contains 8 options
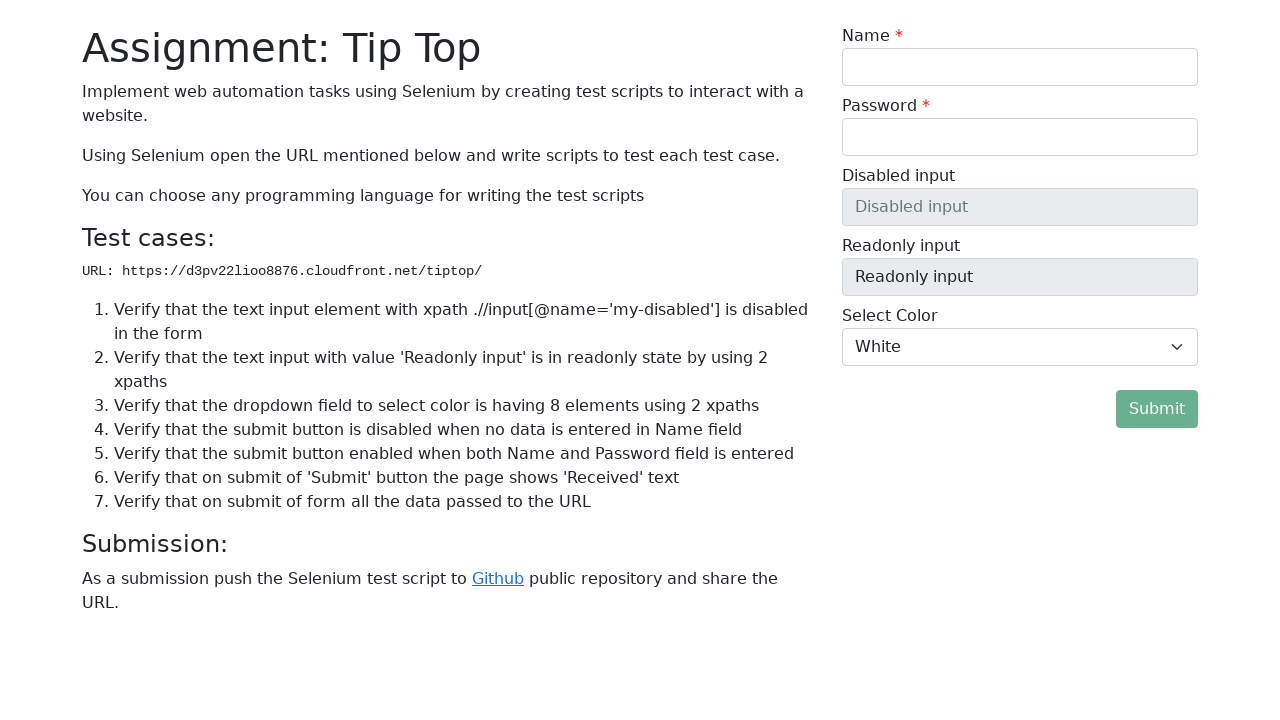

Verified name input field is enabled
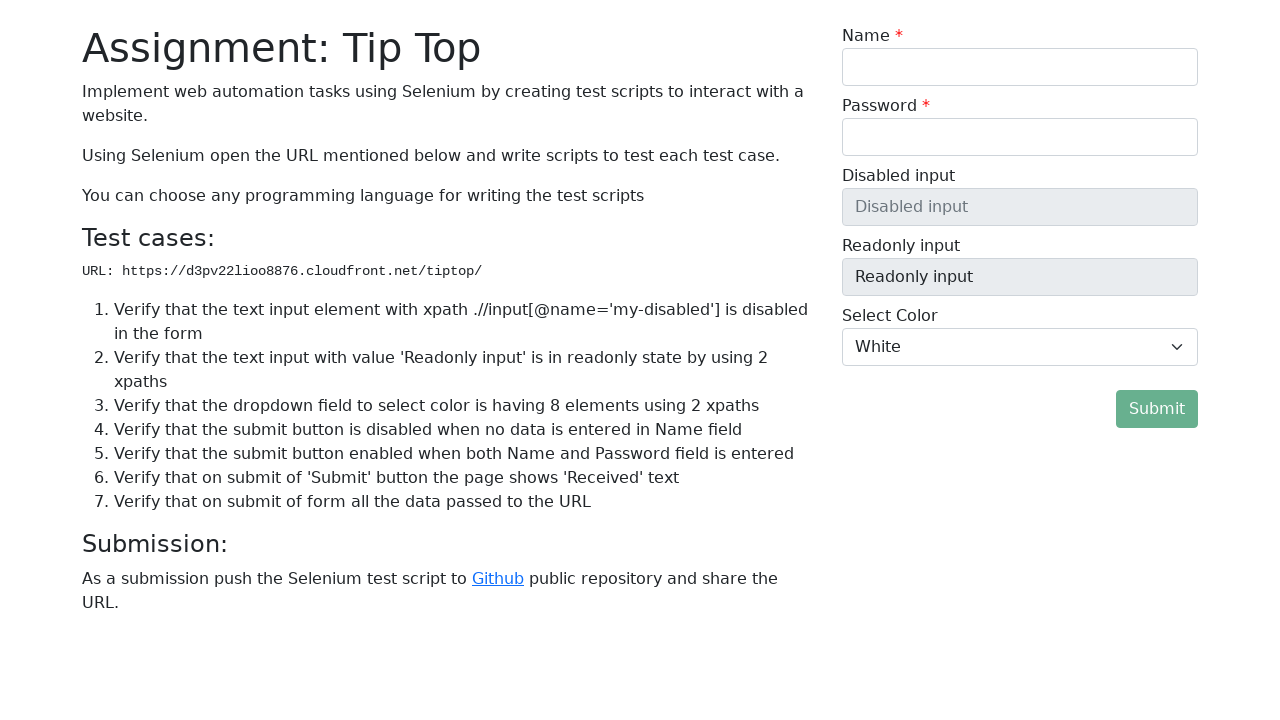

Filled name field with 'testuser123' on //input[@name='my-name']
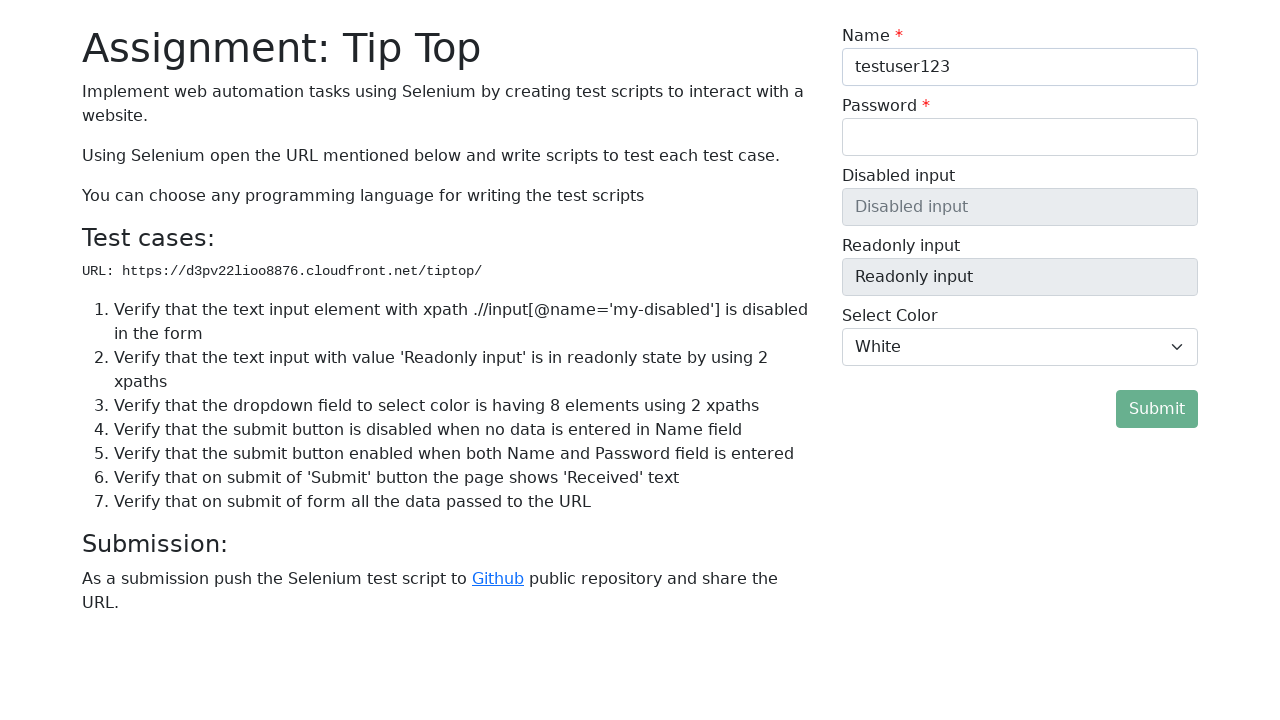

Filled password field with 'testpass456' on //input[@type='password']
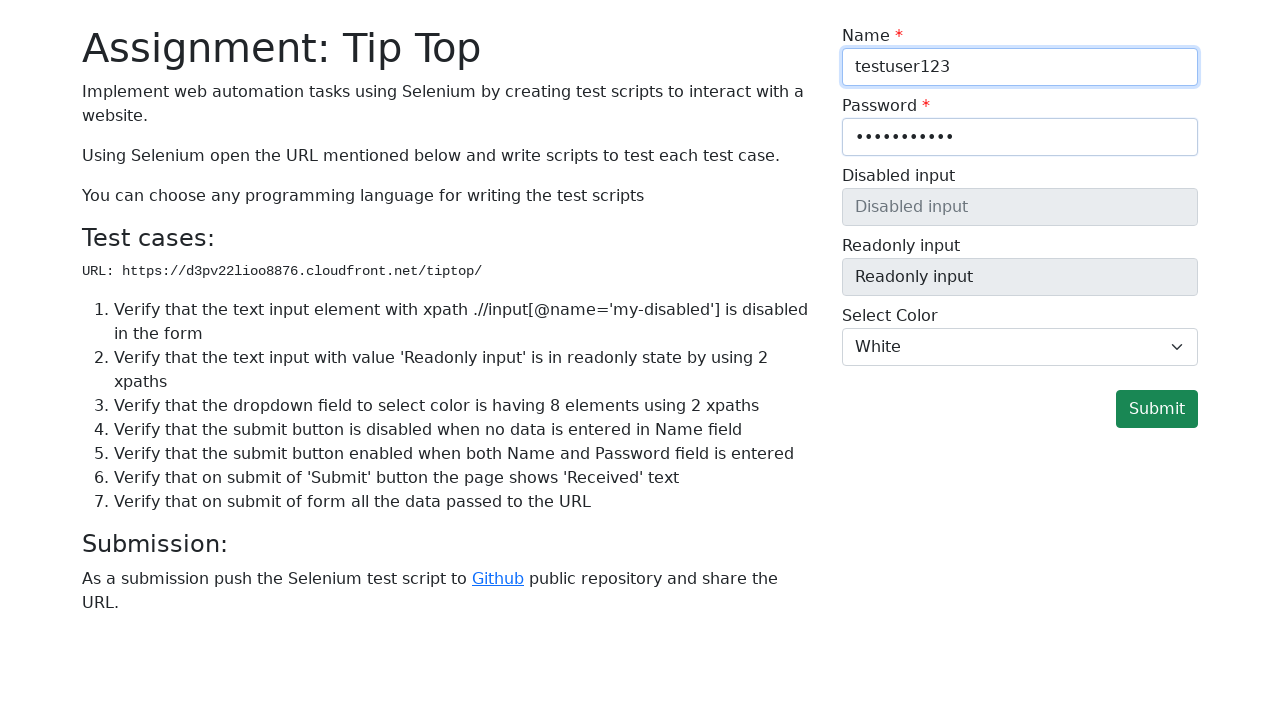

Verified submit button is now enabled after filling form fields
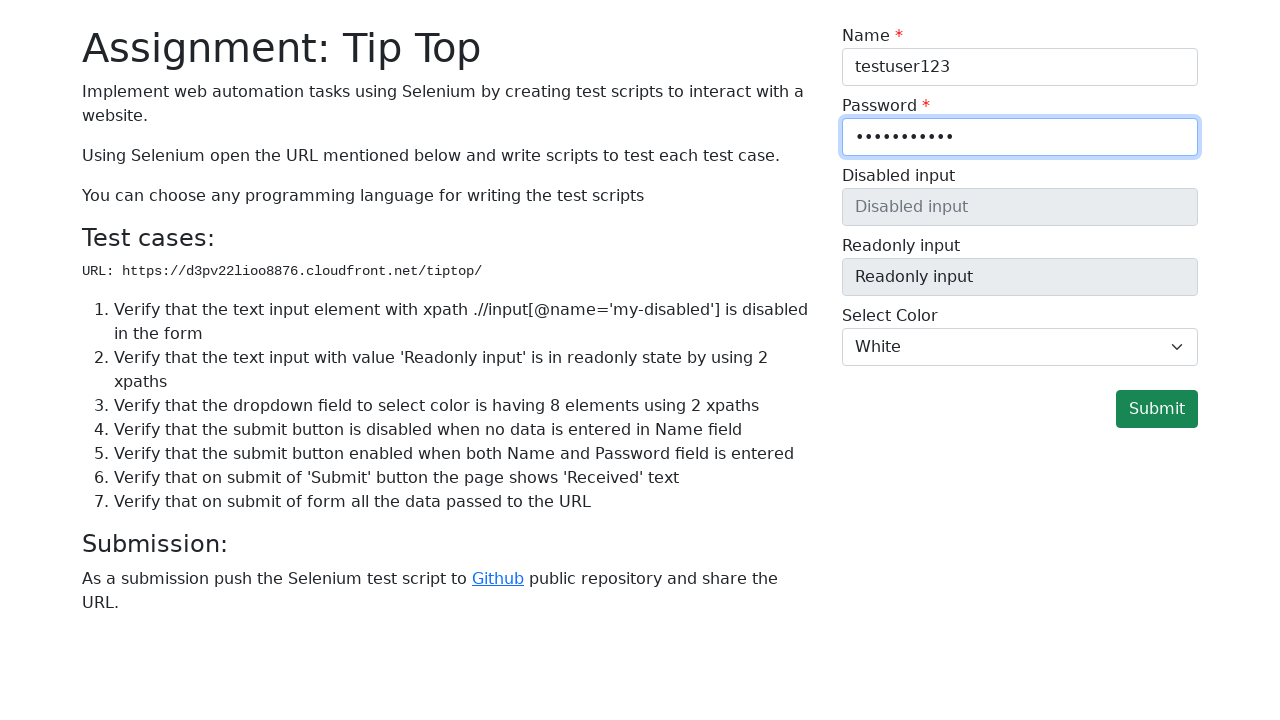

Filled name field with 'johnsmith' for form submission on //input[@name='my-name']
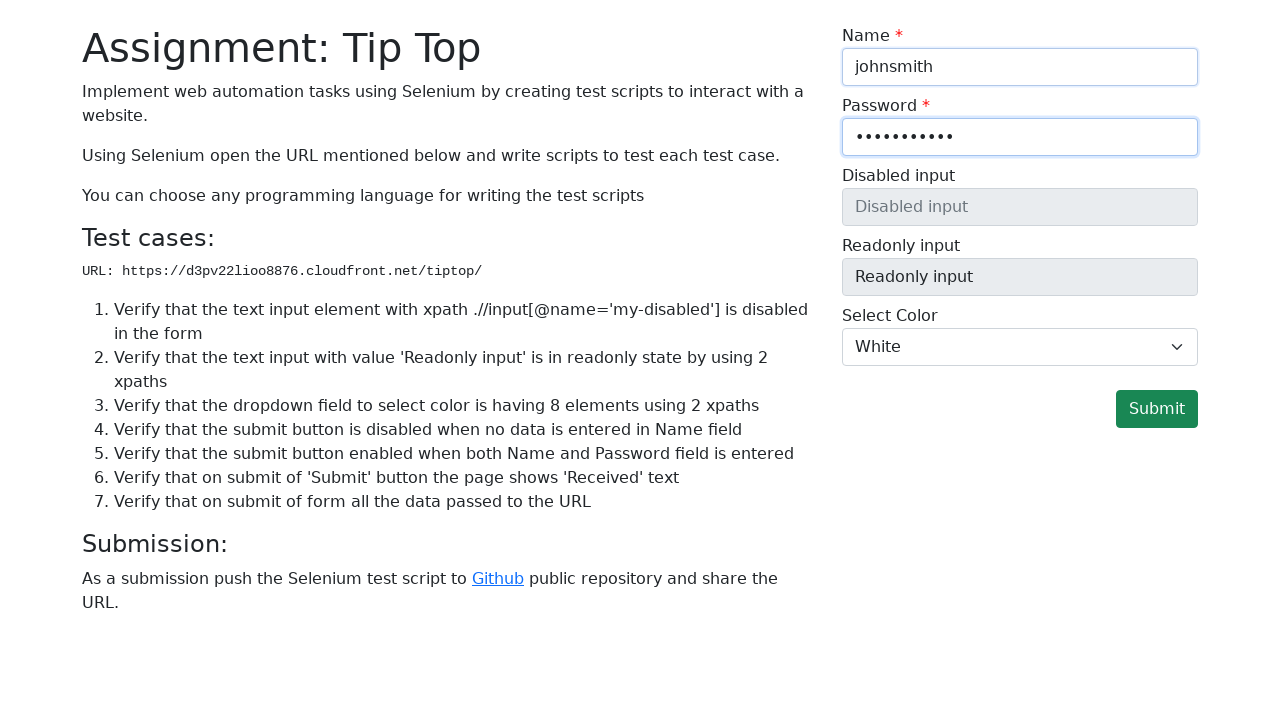

Filled password field with 'securepass789' for form submission on //input[@type='password']
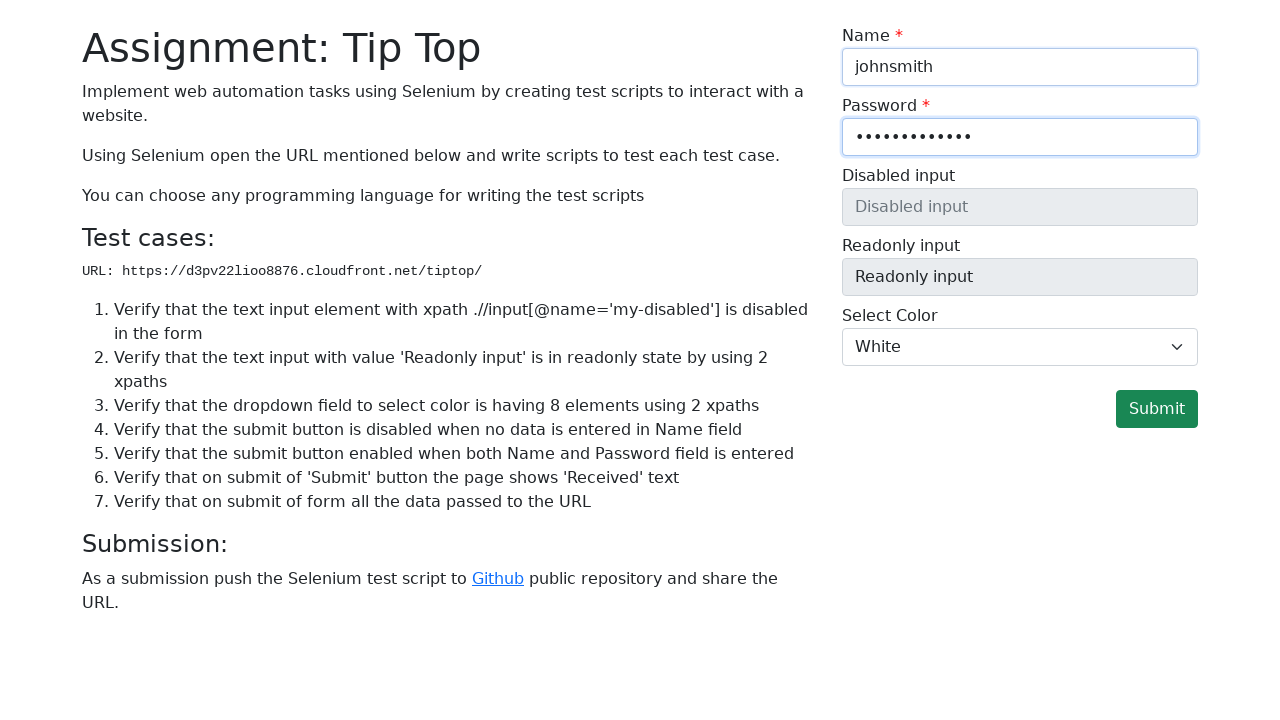

Clicked submit button to submit the form at (1157, 409) on xpath=//button[@type='submit']
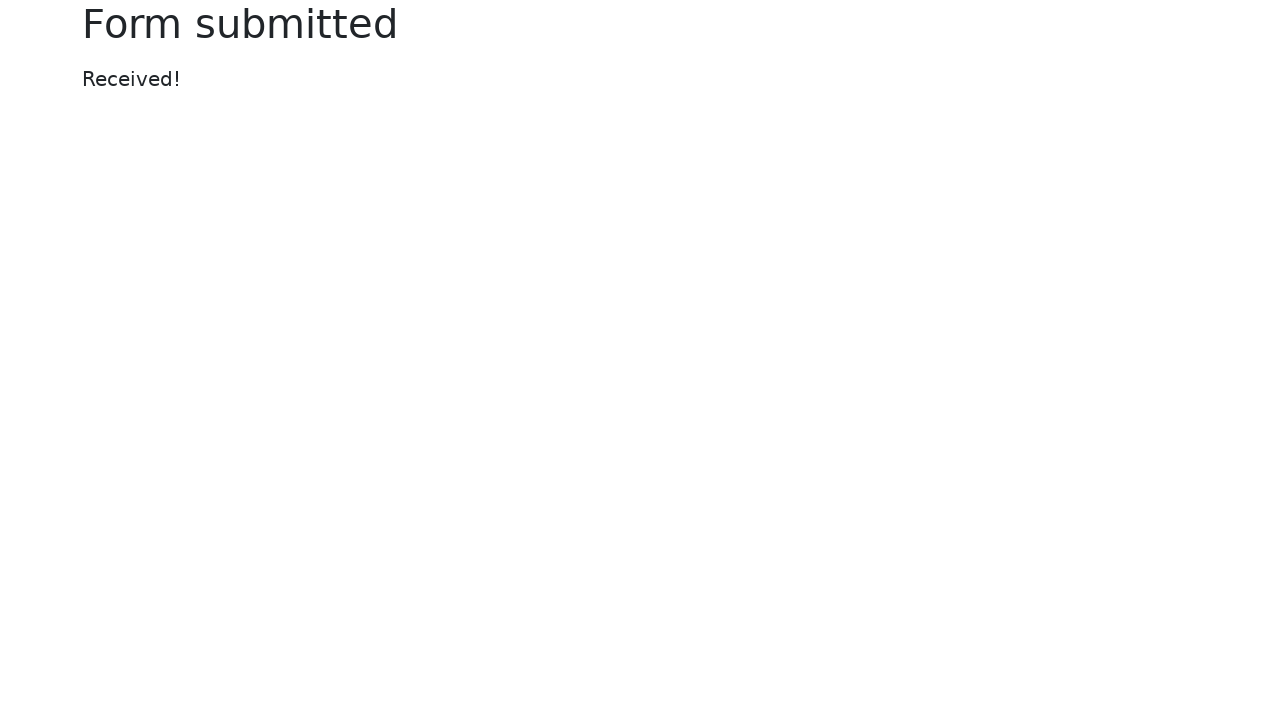

Waited for 'Received!' confirmation message to appear
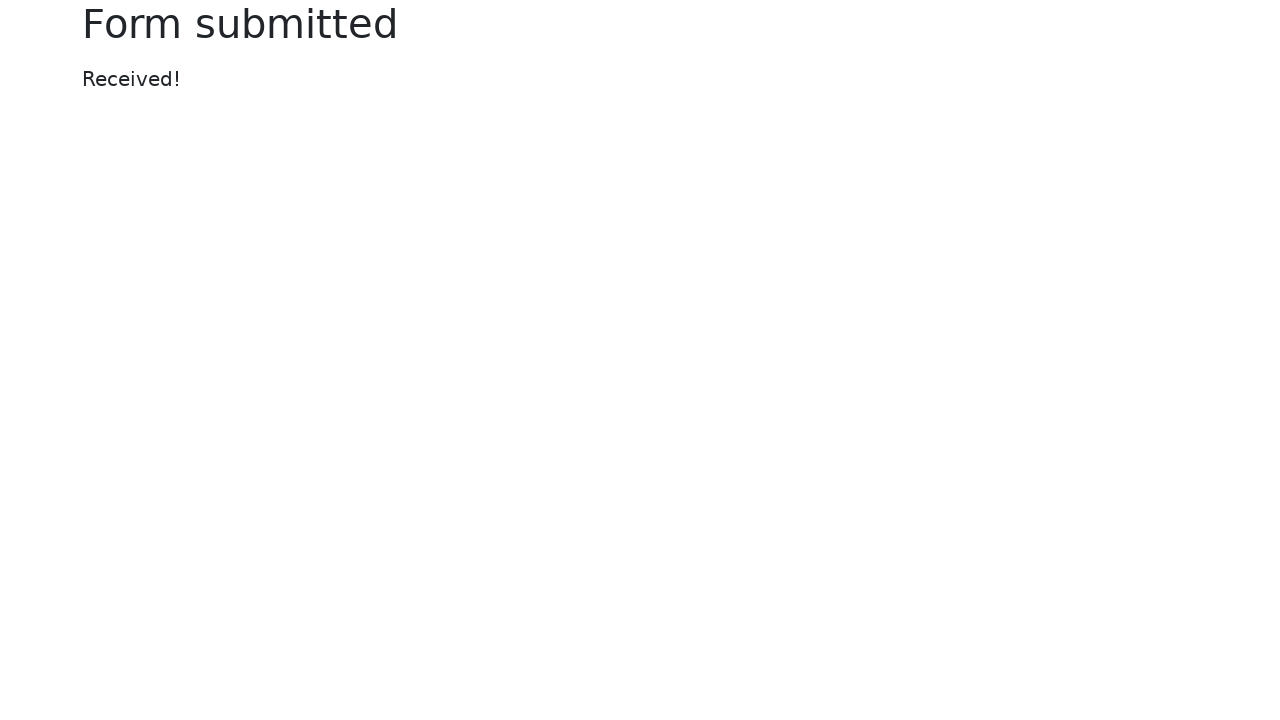

Verified 'Received!' message is displayed after form submission
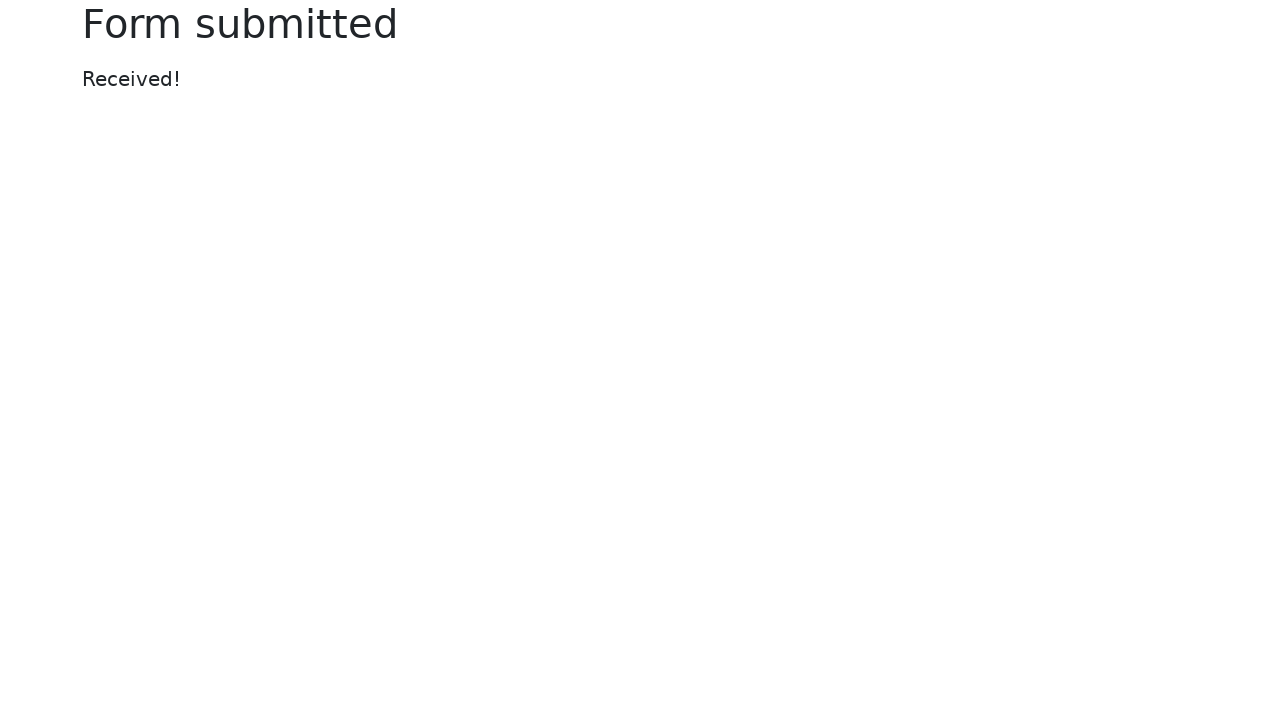

Verified URL contains form data parameter 'my-name=' after submission
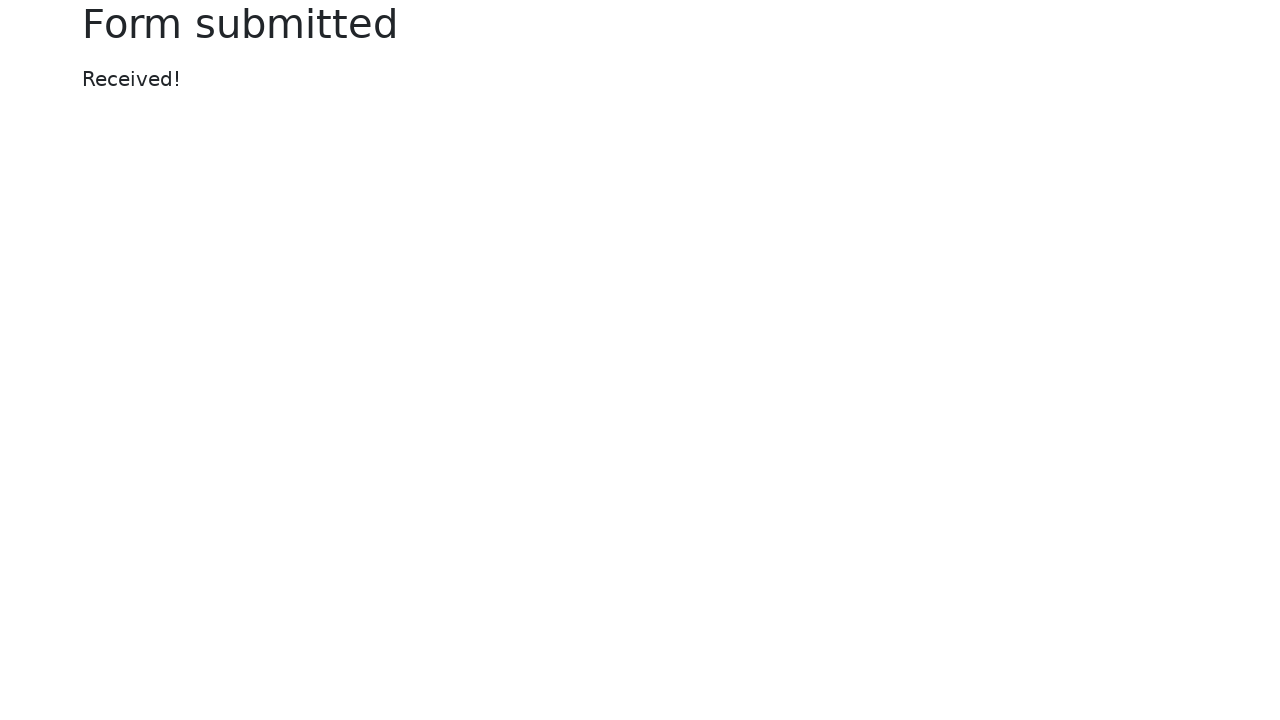

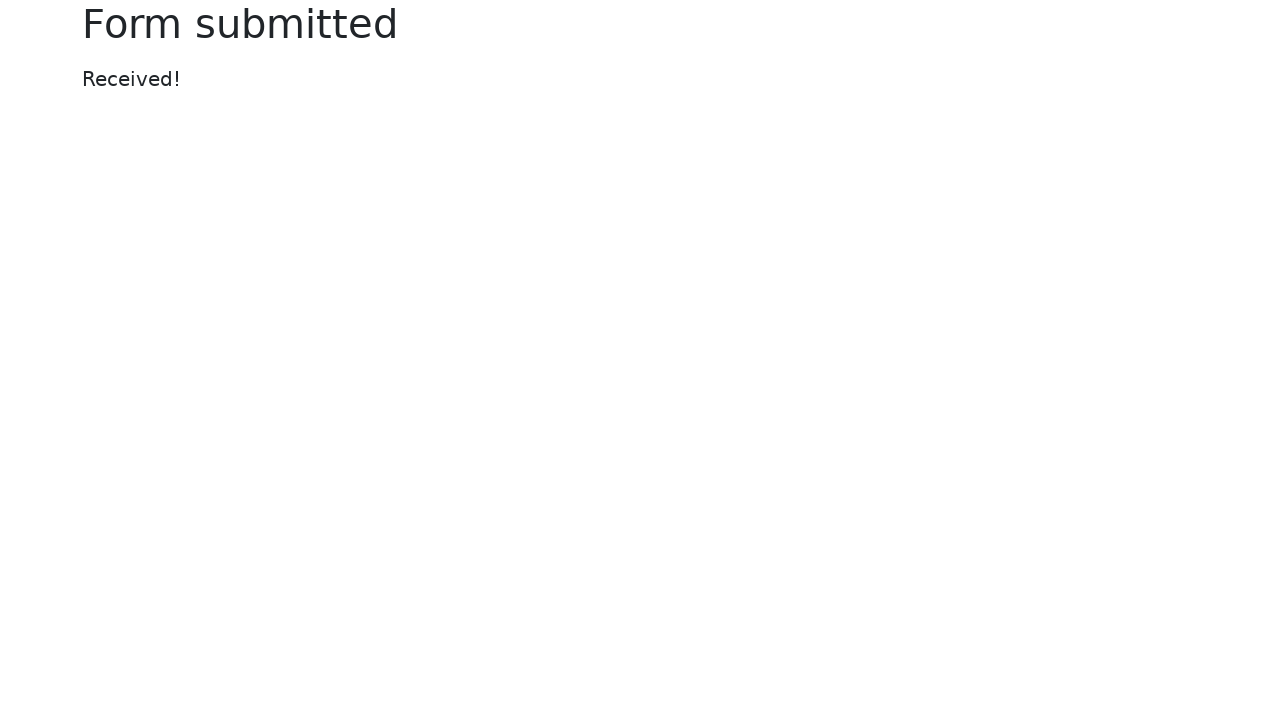